Tests sortable data tables functionality by navigating to the tables page and interacting with edit and delete actions on table rows

Starting URL: https://the-internet.herokuapp.com/

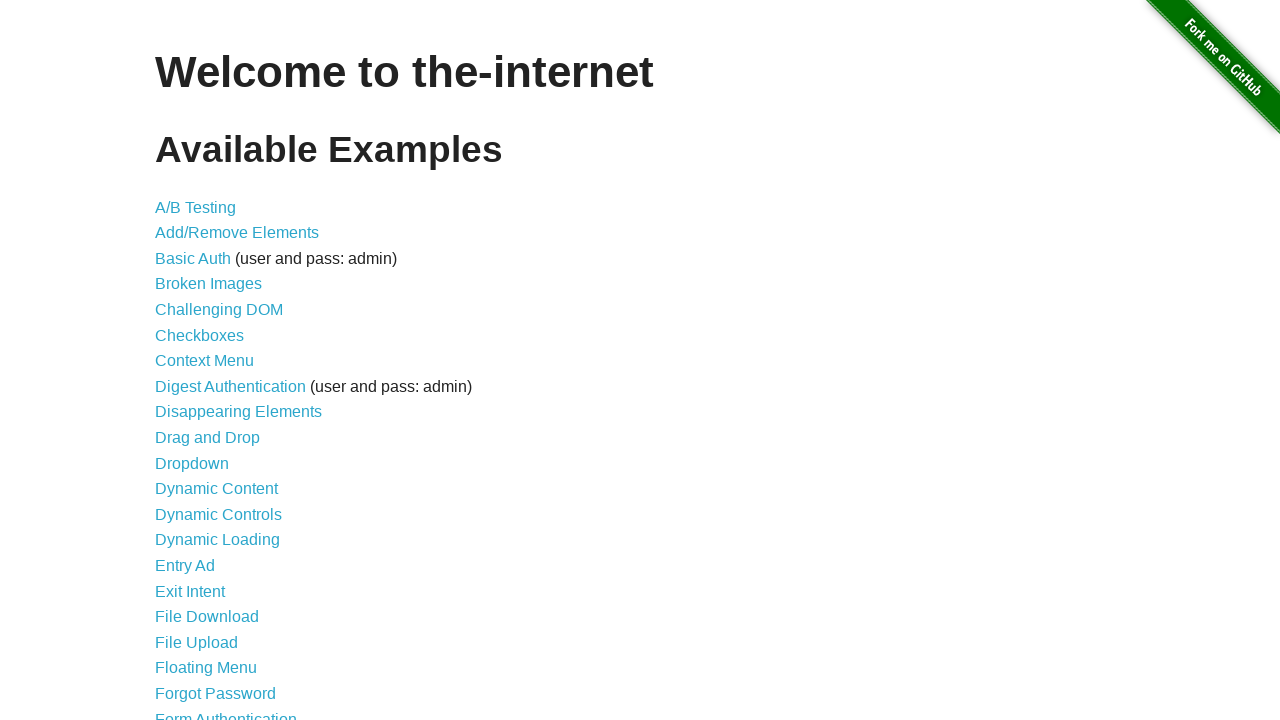

Clicked on Sortable Data Tables link at (230, 574) on a[href='/tables']
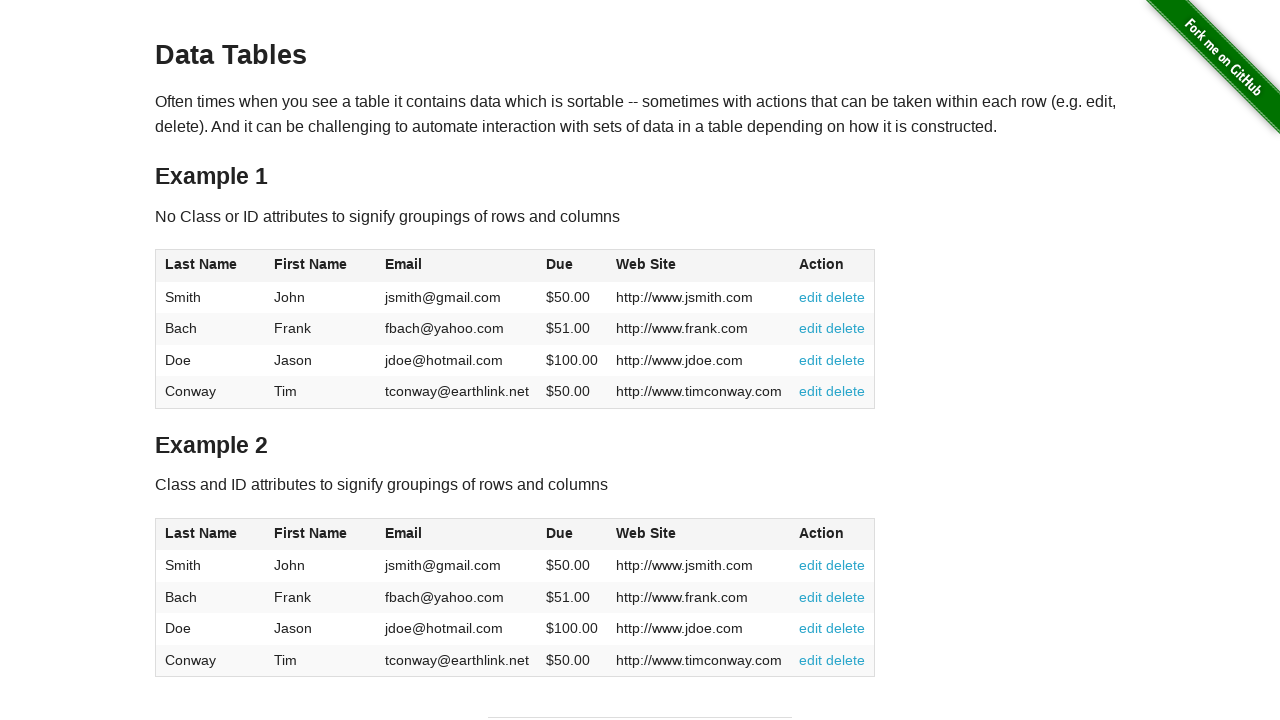

Table page loaded and table#table1 selector is visible
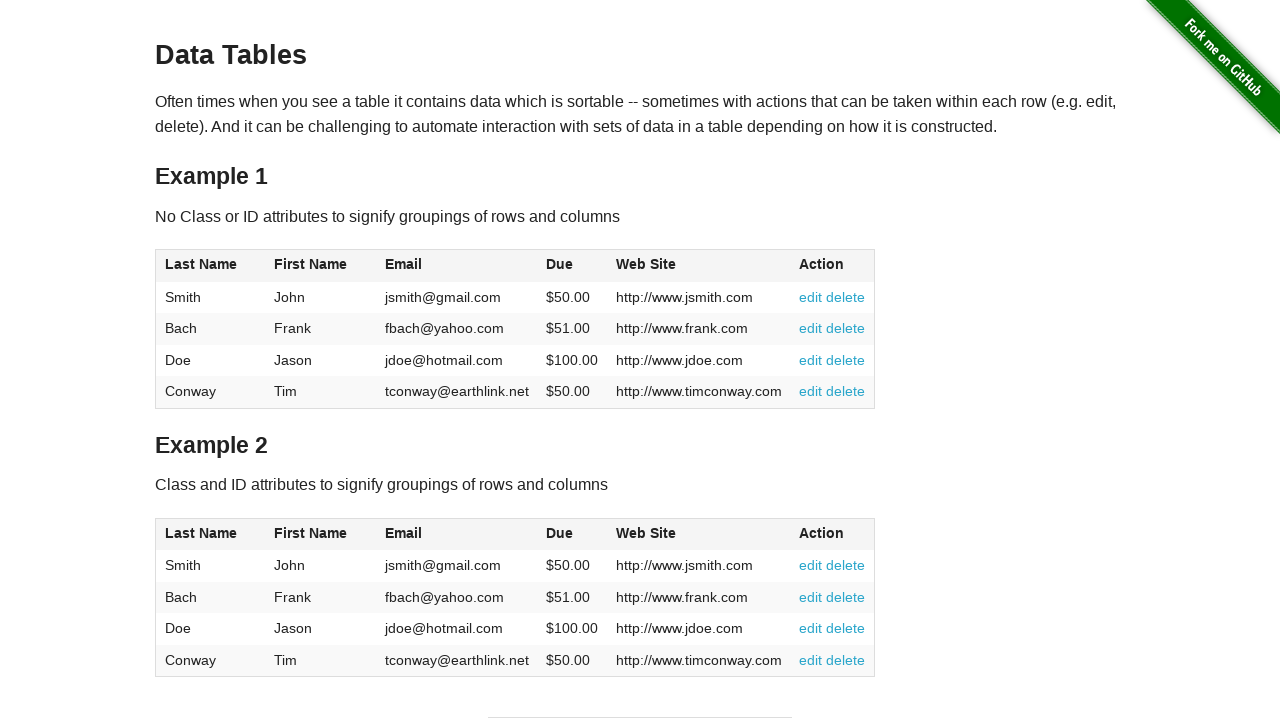

Clicked edit link on the first table row at (811, 297) on table#table1 tbody tr:first-child a:has-text('edit')
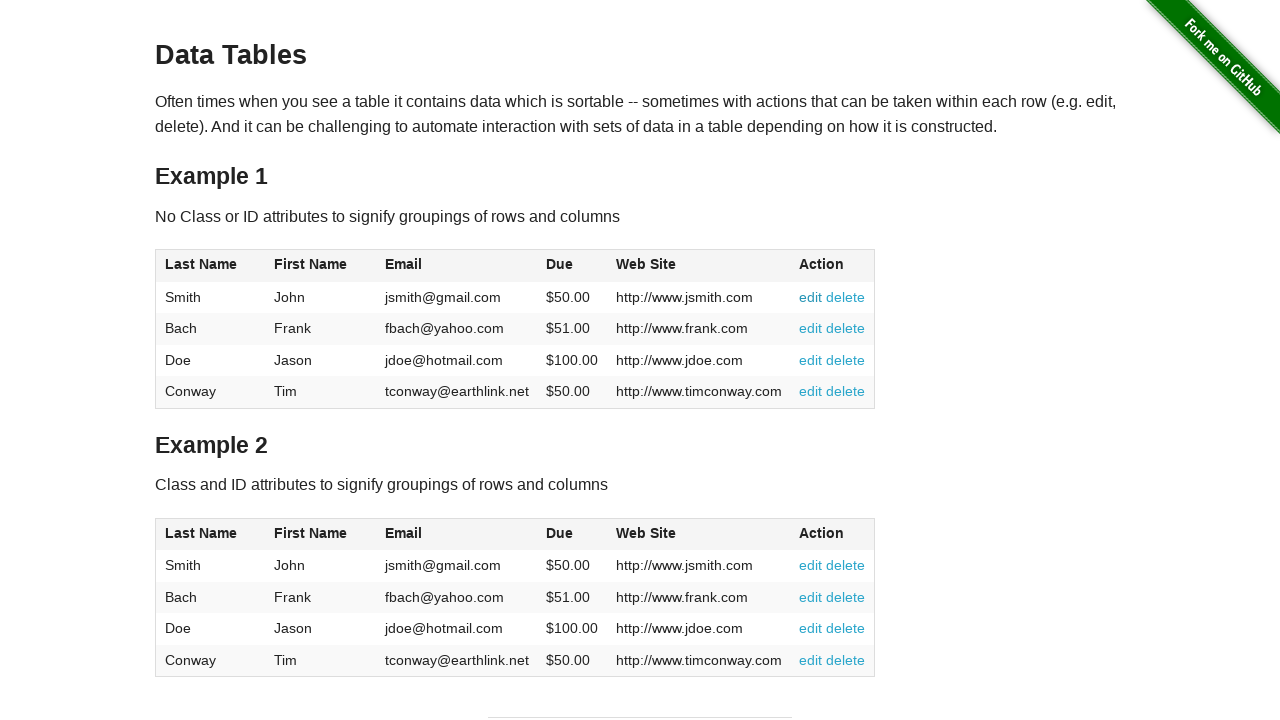

Navigated back to tables page
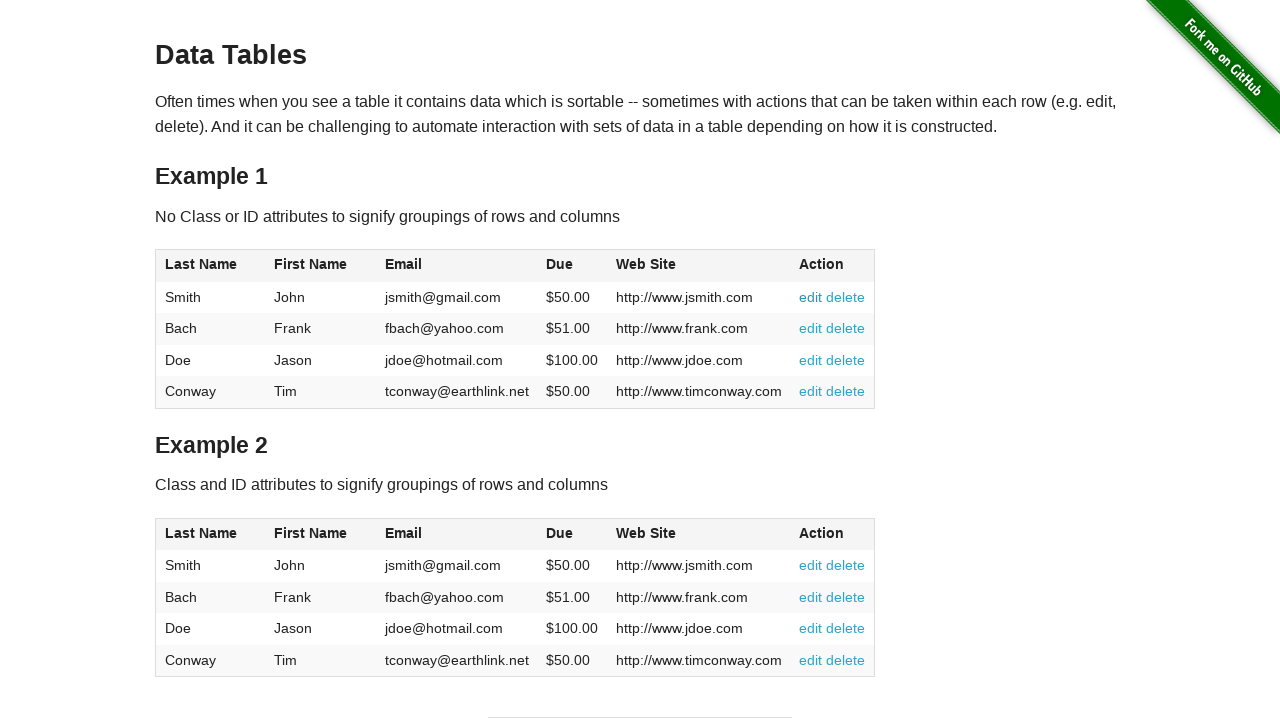

Table page reloaded and table#table1 selector is visible
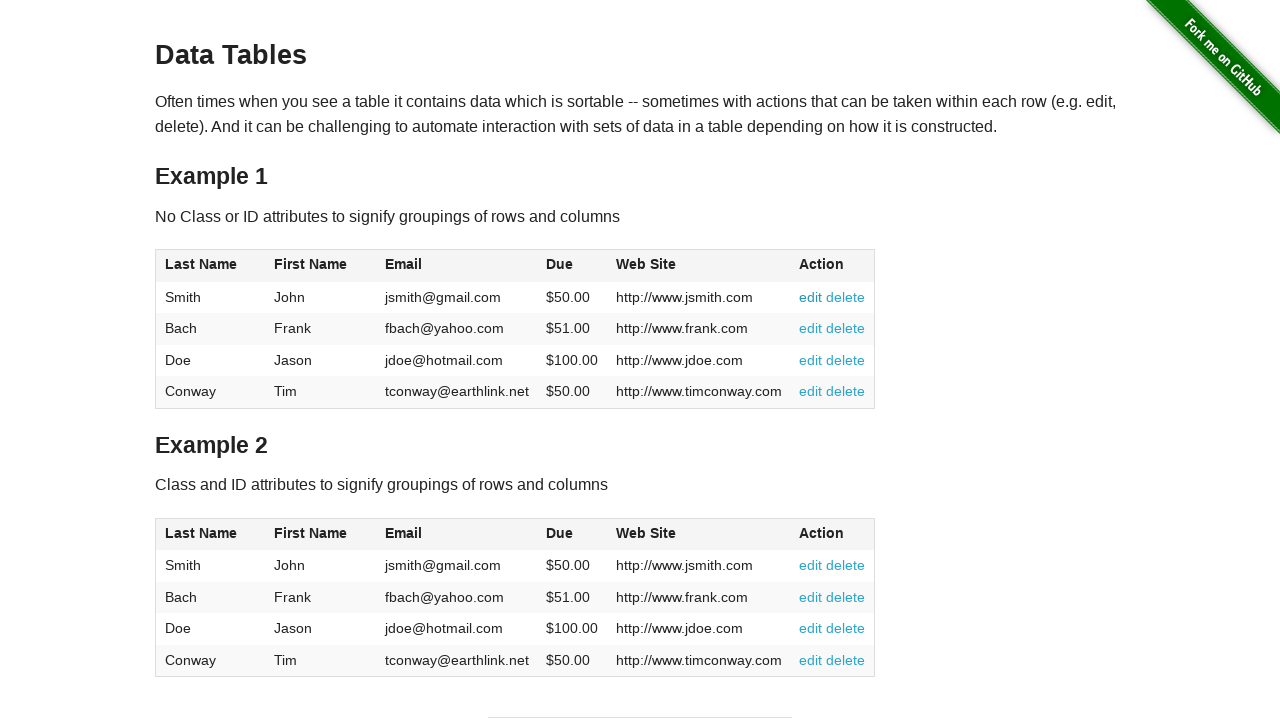

Clicked delete link on the first table row at (846, 297) on table#table1 tbody tr:first-child a:has-text('delete')
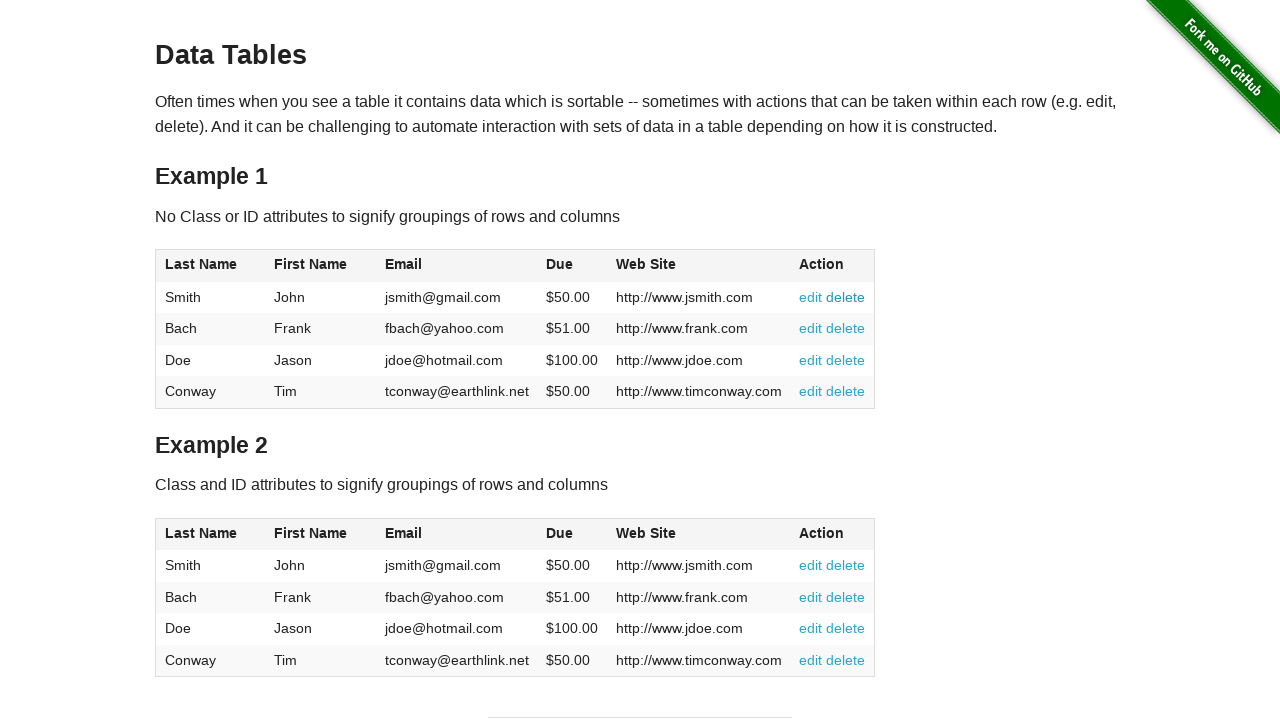

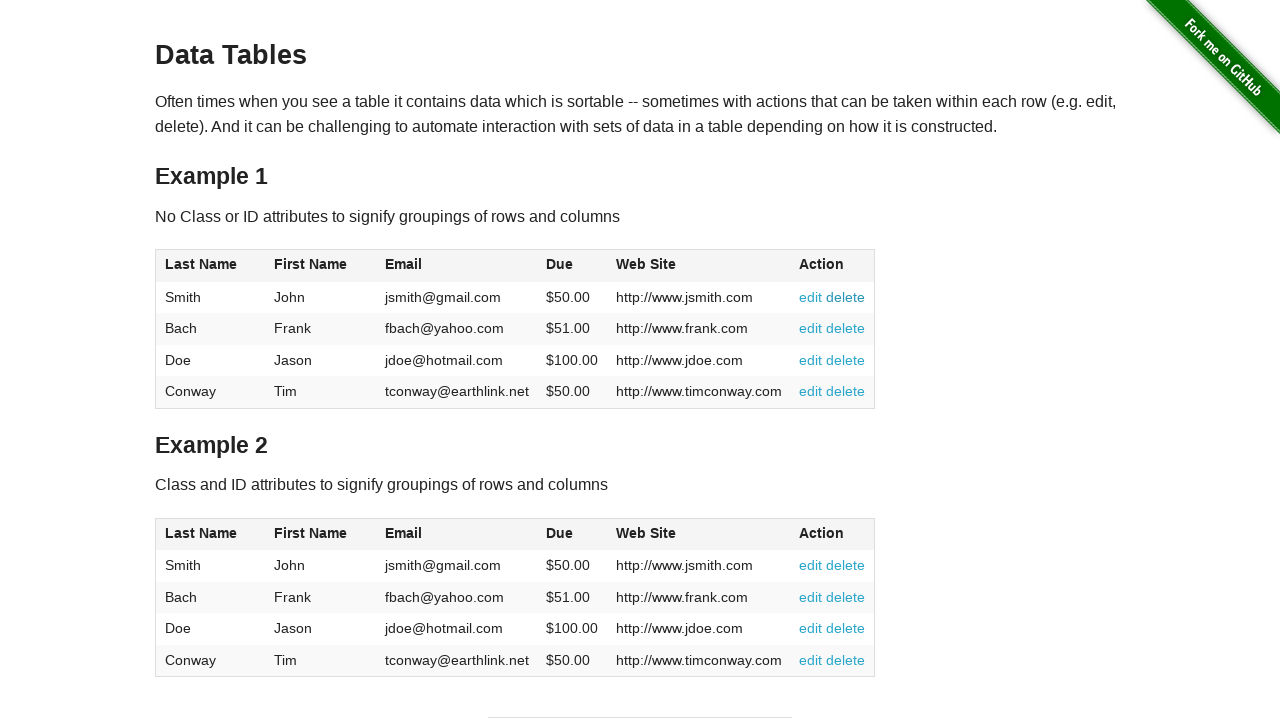